Tests double-clicking functionality and scrolling to a Facebook link element on the Omayo blog test page

Starting URL: https://omayo.blogspot.com/

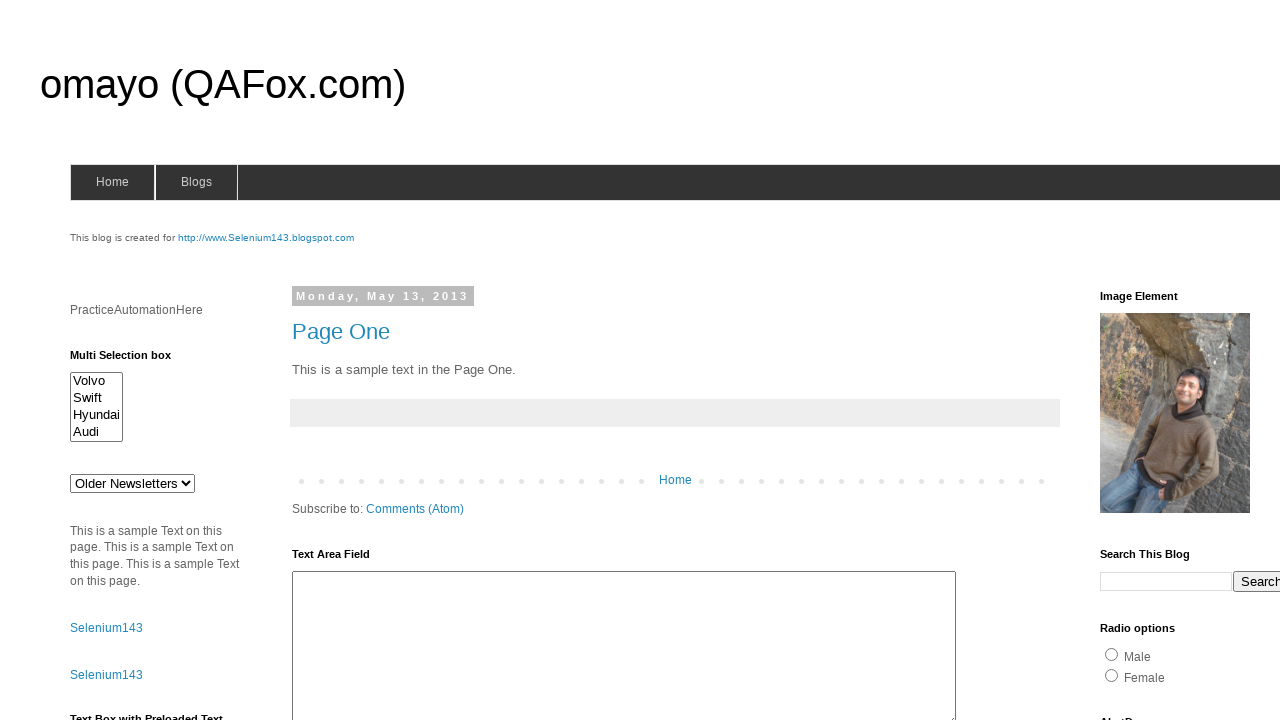

Double-clicked the test element with id 'testdoubleclick' at (1185, 361) on #testdoubleclick
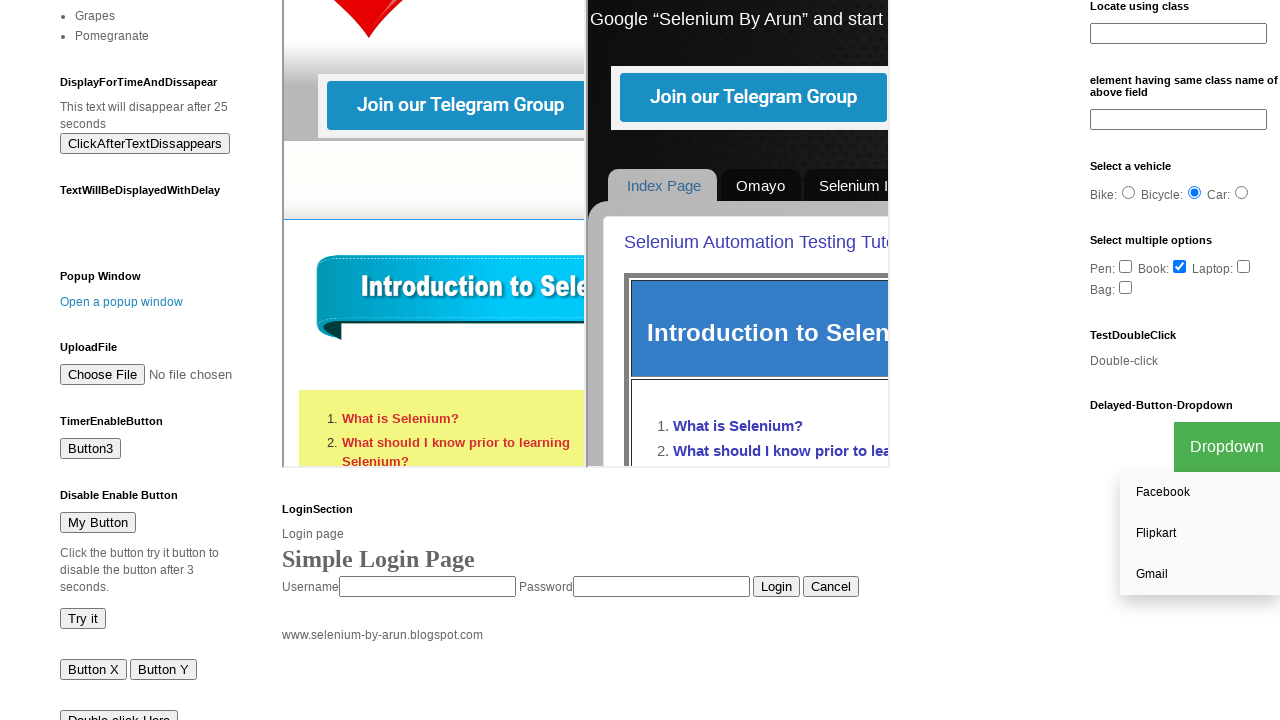

Facebook link became visible after double-click
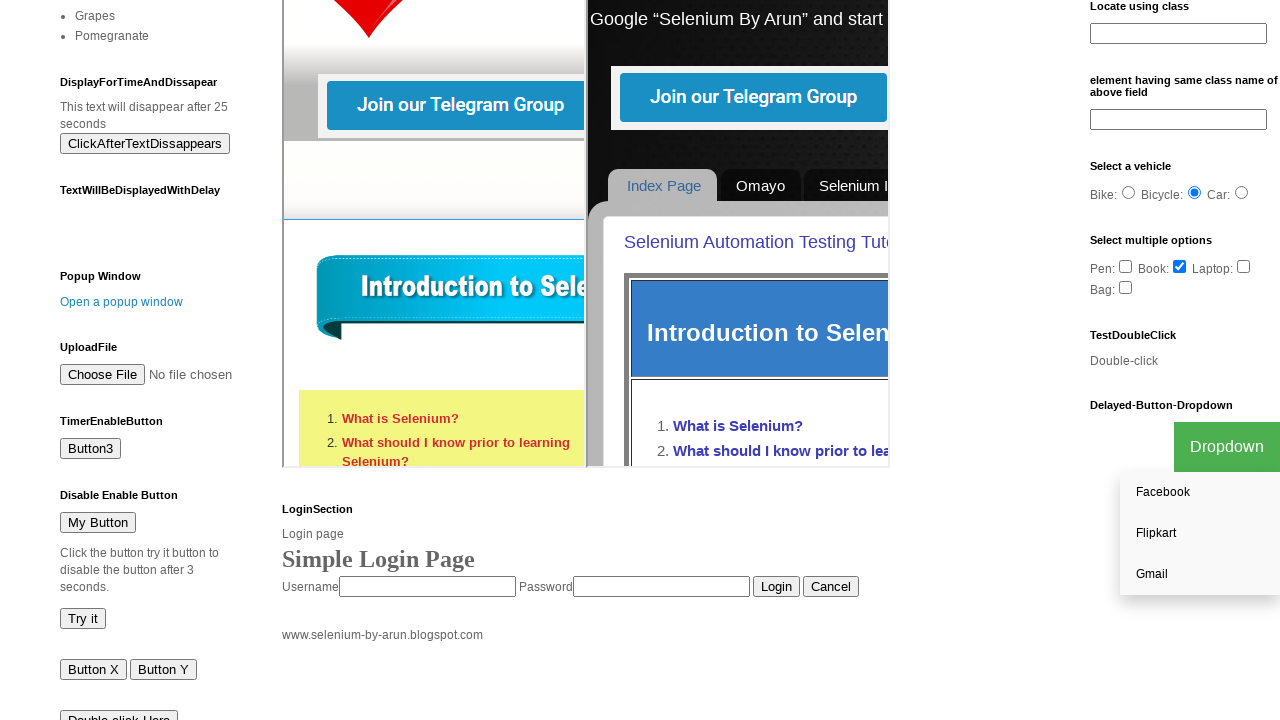

Scrolled to Facebook link element
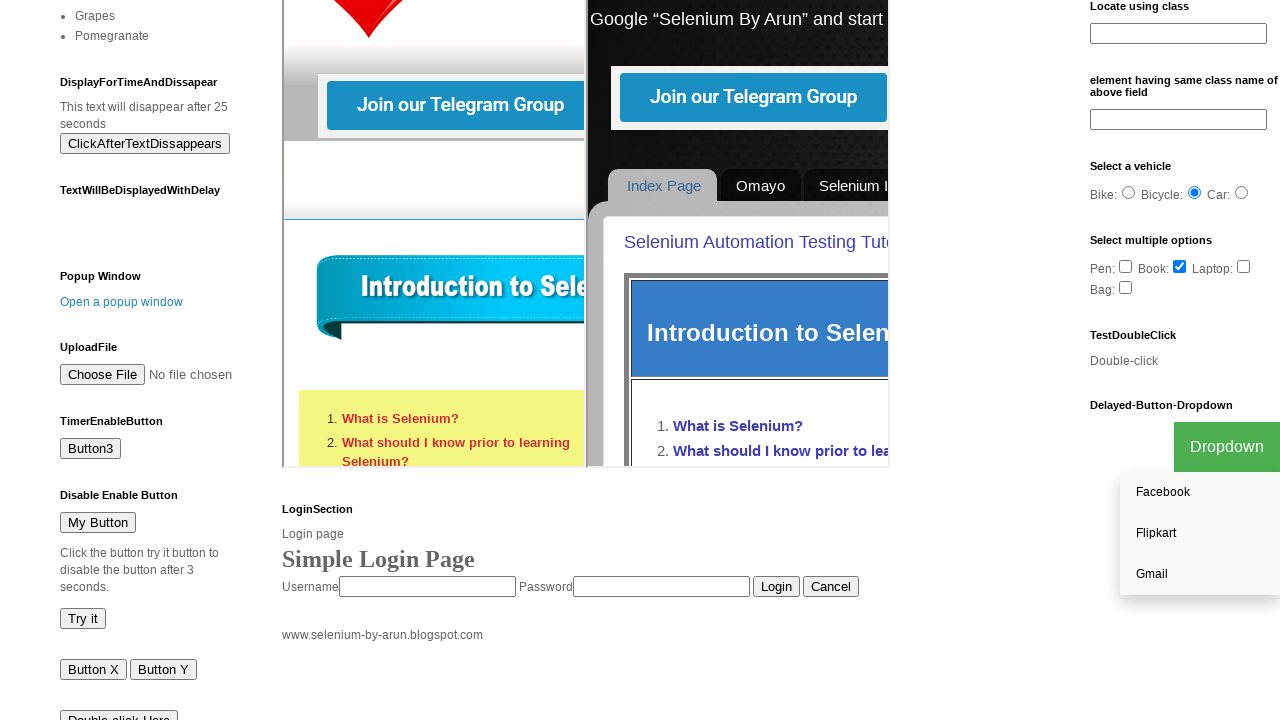

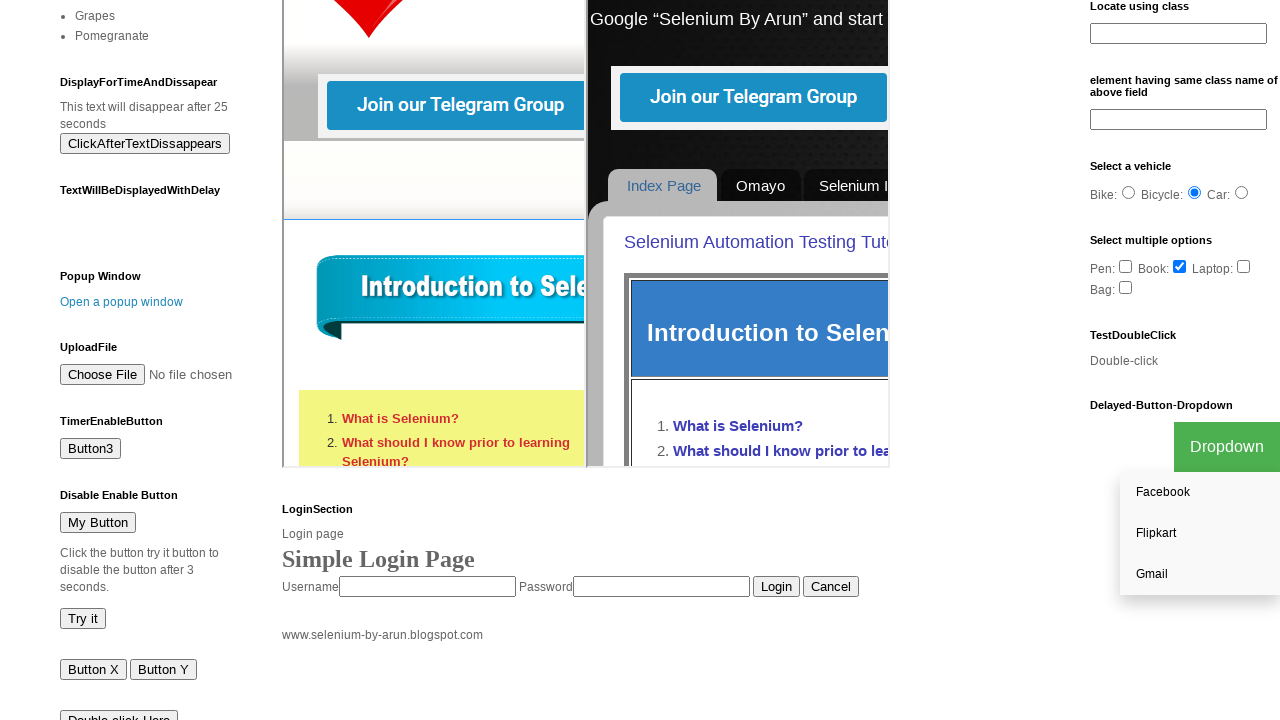